Fills out a comprehensive web form with randomly generated data including personal information, subjects, hobbies, and location selection

Starting URL: https://demoqa.com/automation-practice-form

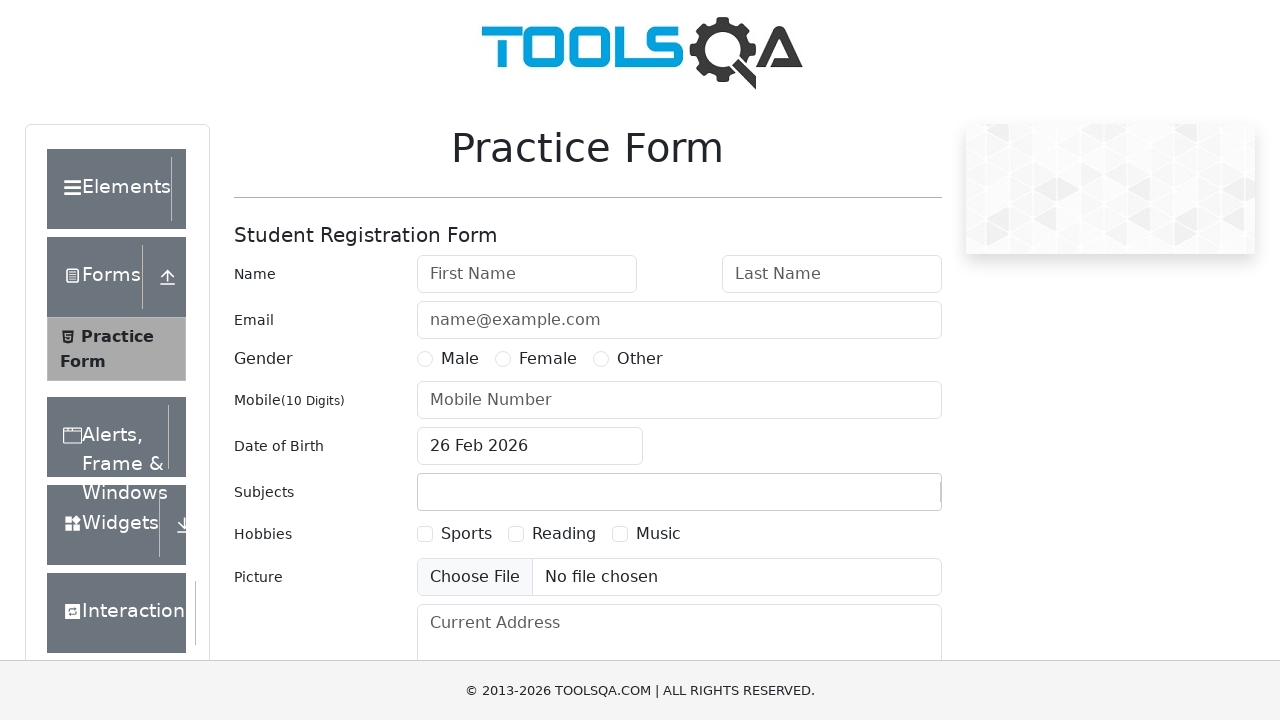

Filled first name with 'John' on #firstName
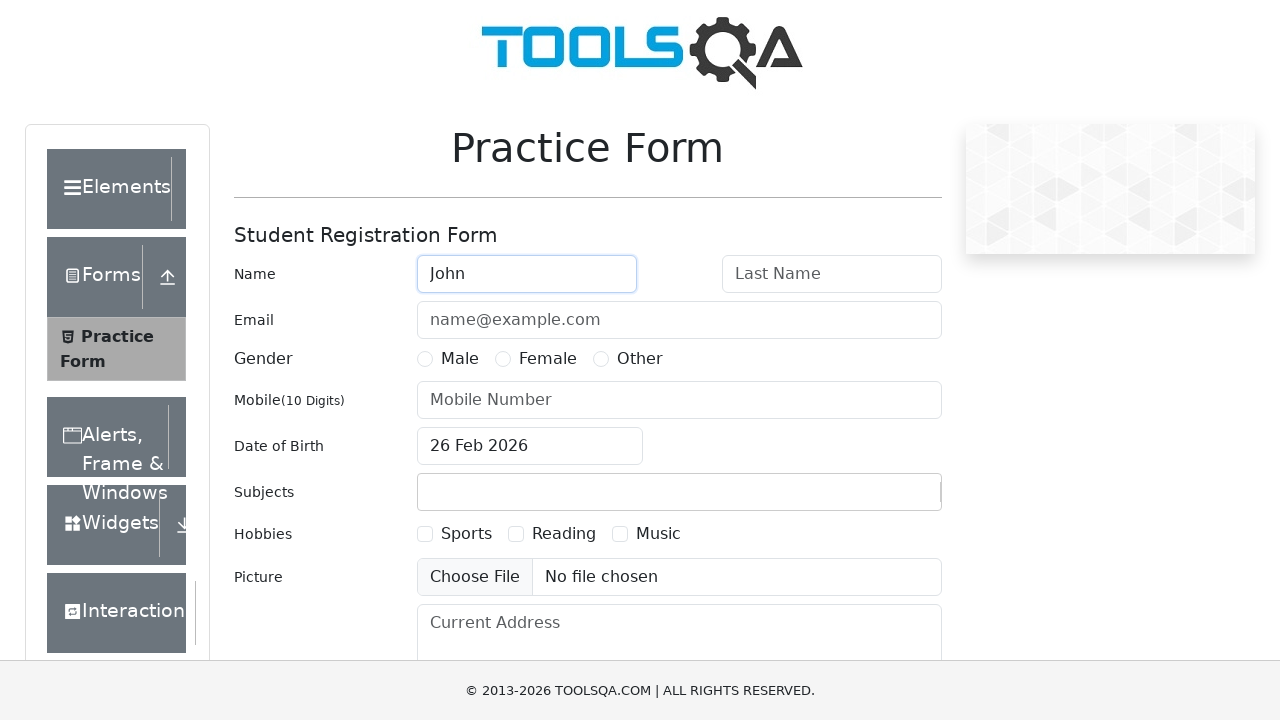

Filled last name with 'Smith' on #lastName
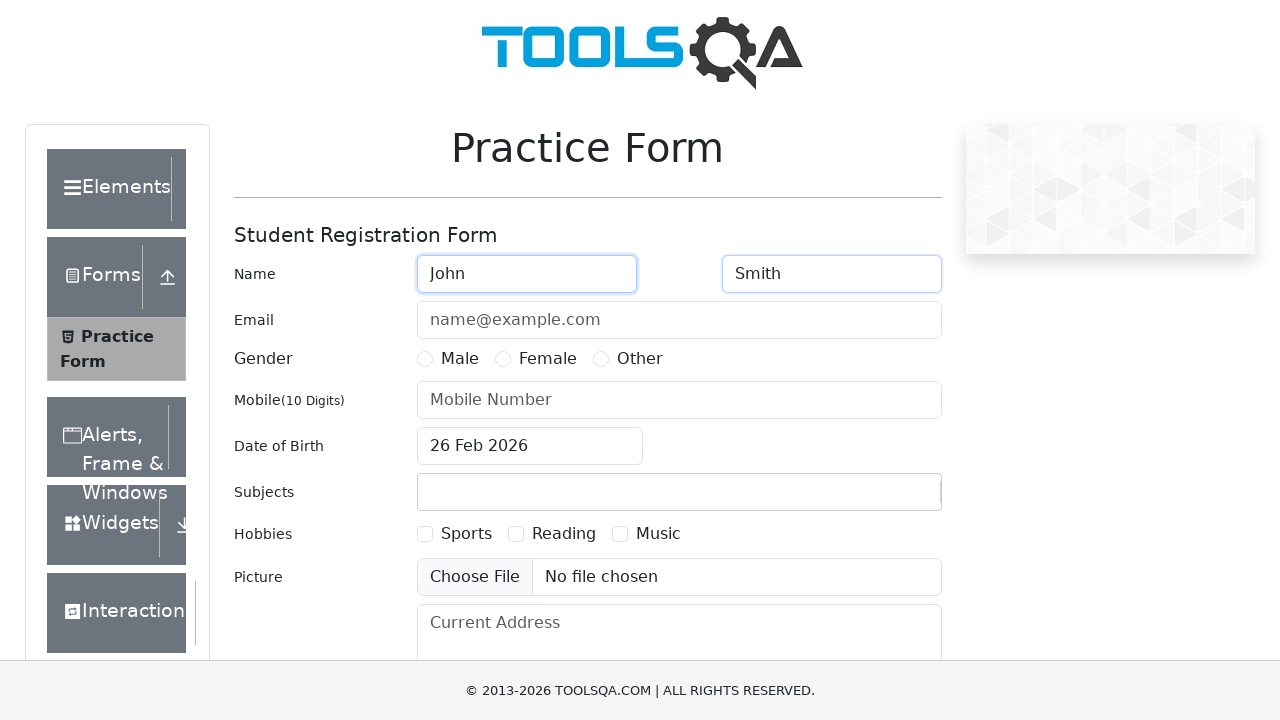

Filled email with 'john.smith@example.com' on #userEmail
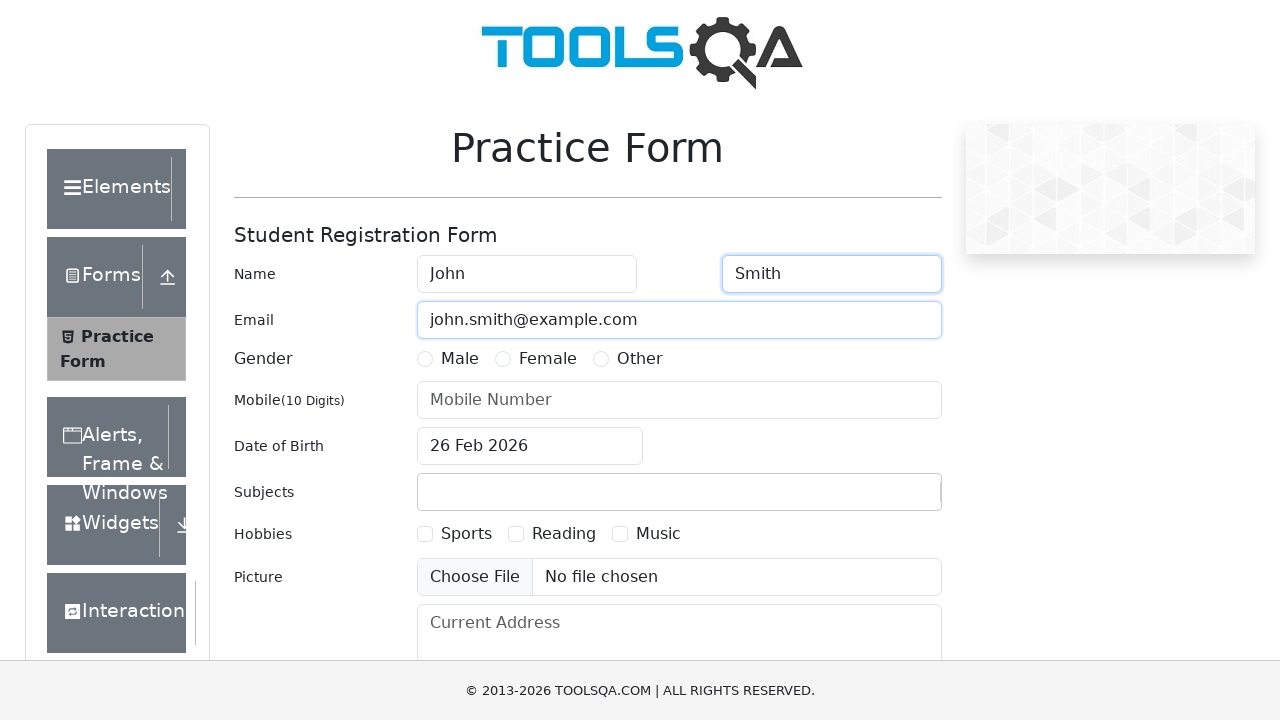

Selected gender: Other at (640, 359) on label[for='gender-radio-3']
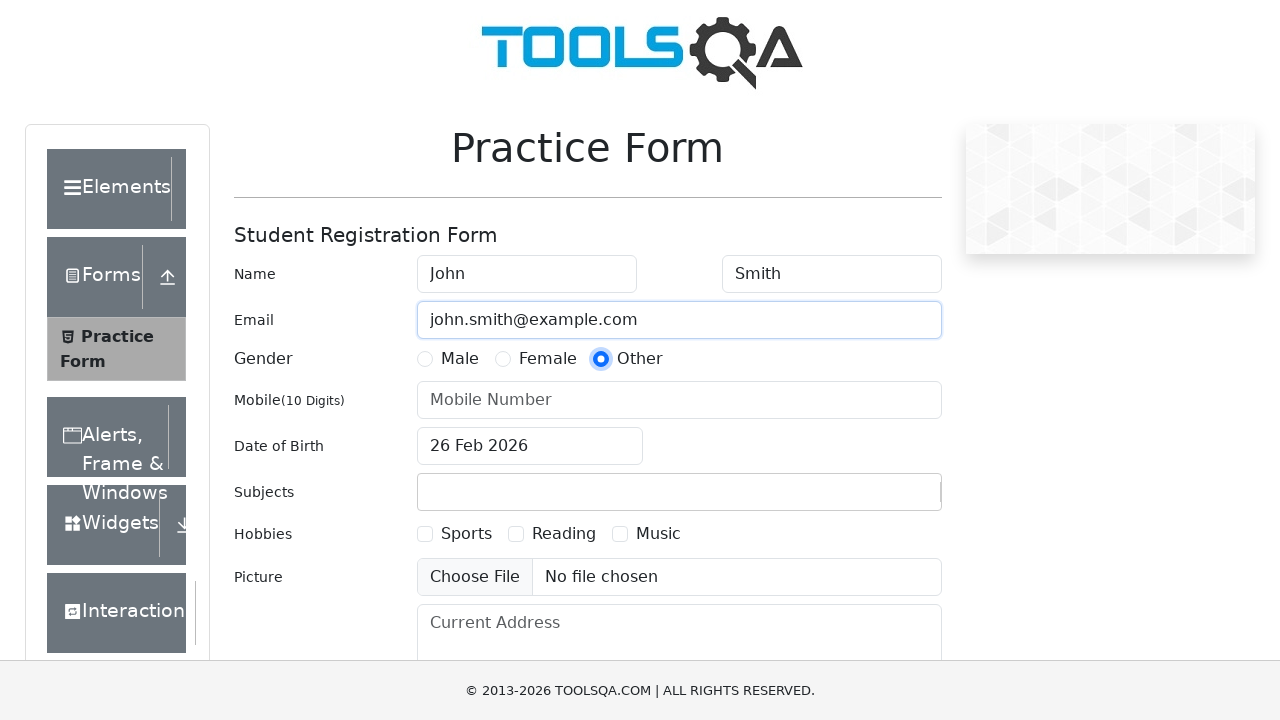

Filled phone number with '5551234567' on #userNumber
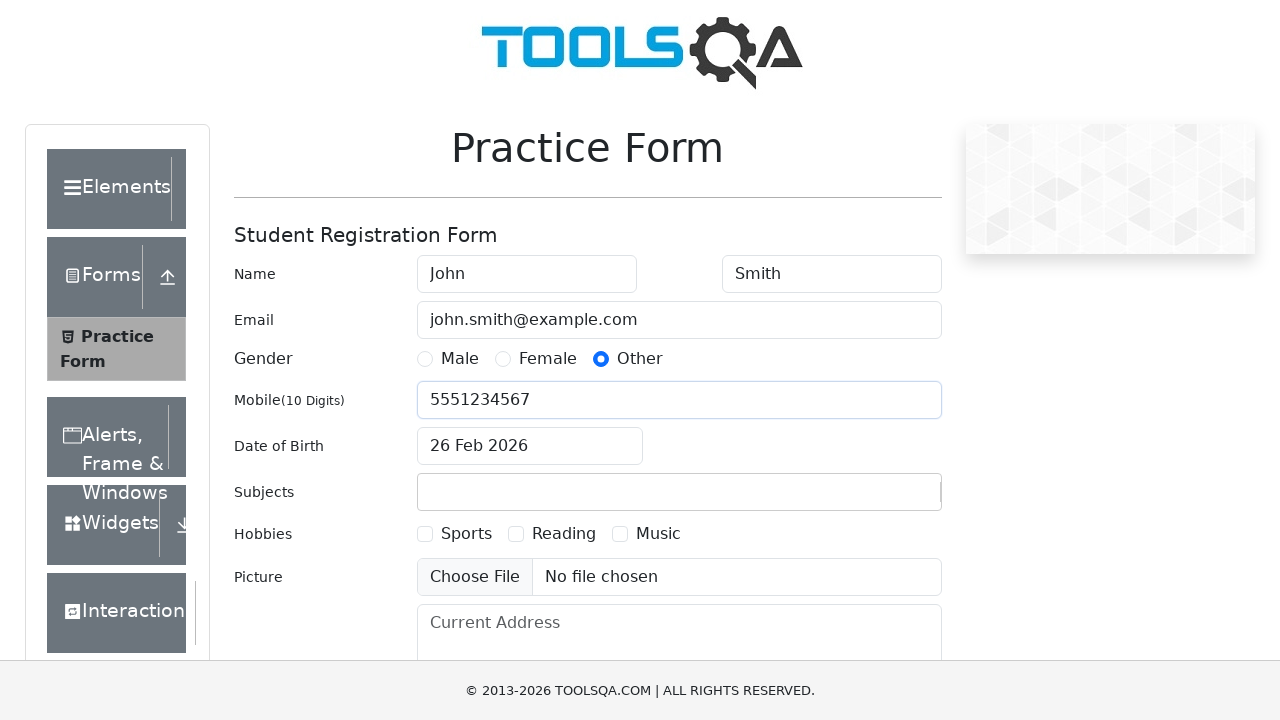

Clicked date of birth input field at (530, 446) on #dateOfBirthInput
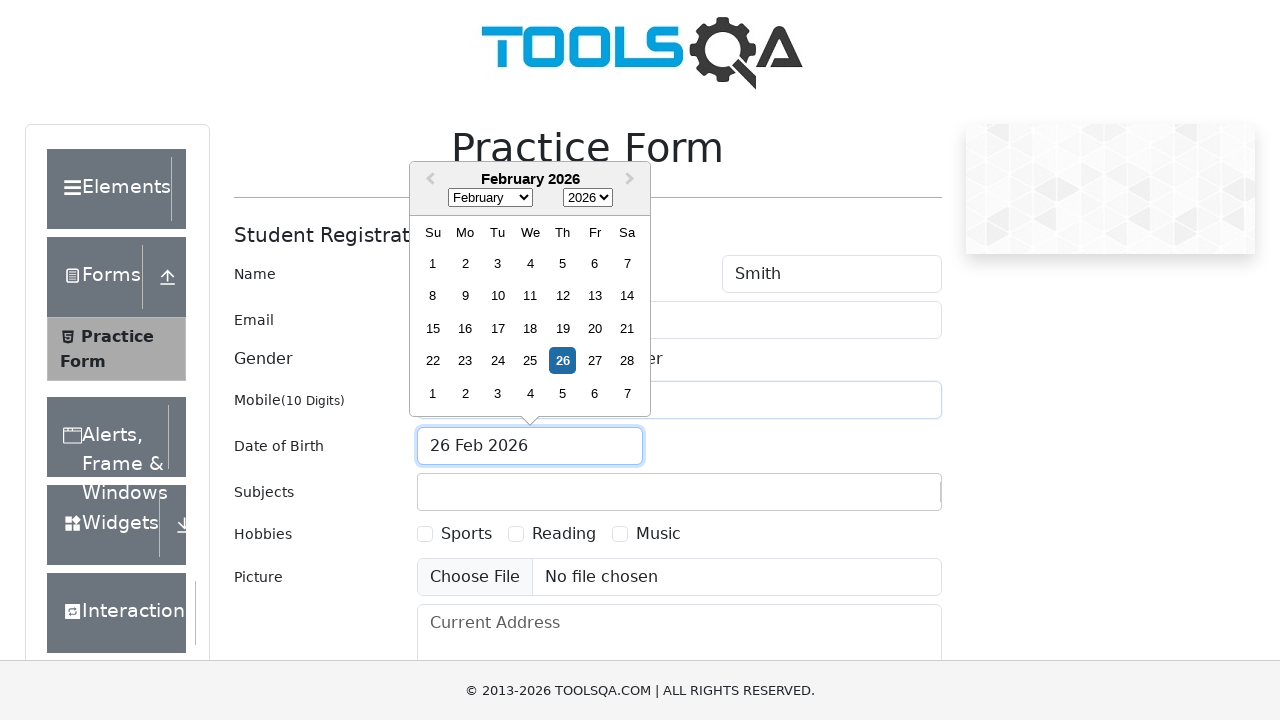

Selected birth year: 1990 on select.react-datepicker__year-select
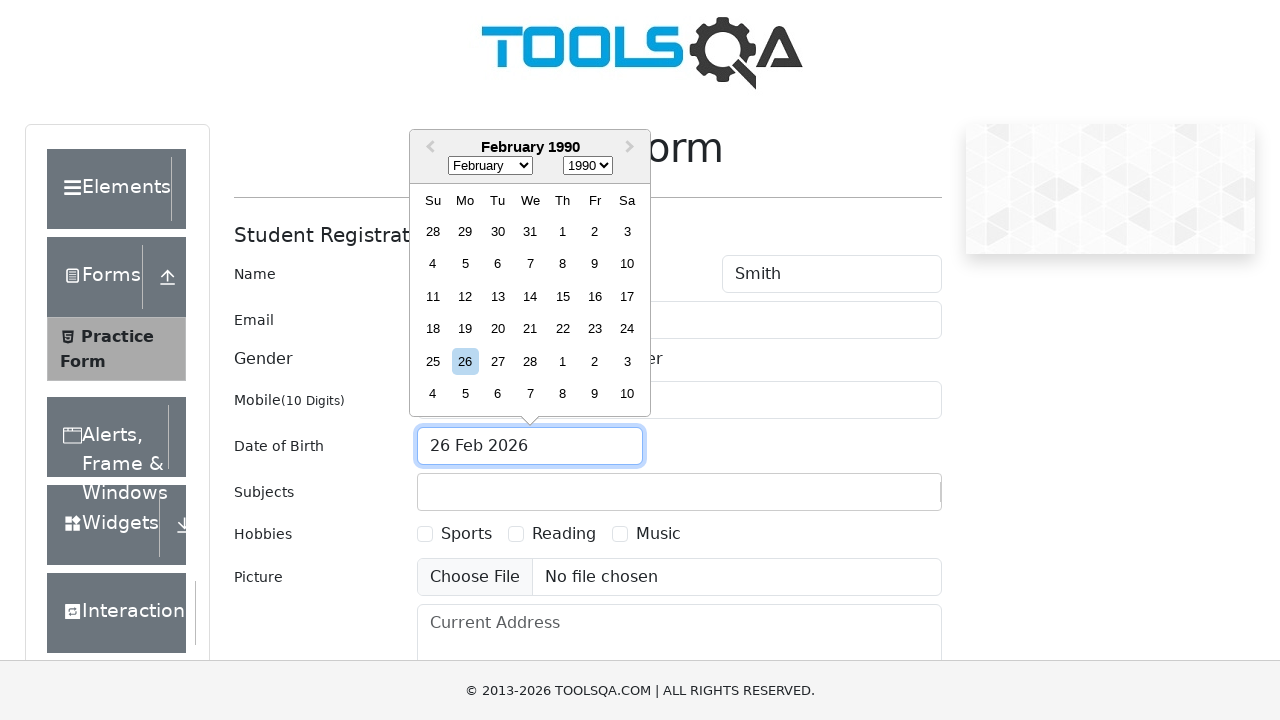

Selected birth month: June (index 5) on select.react-datepicker__month-select
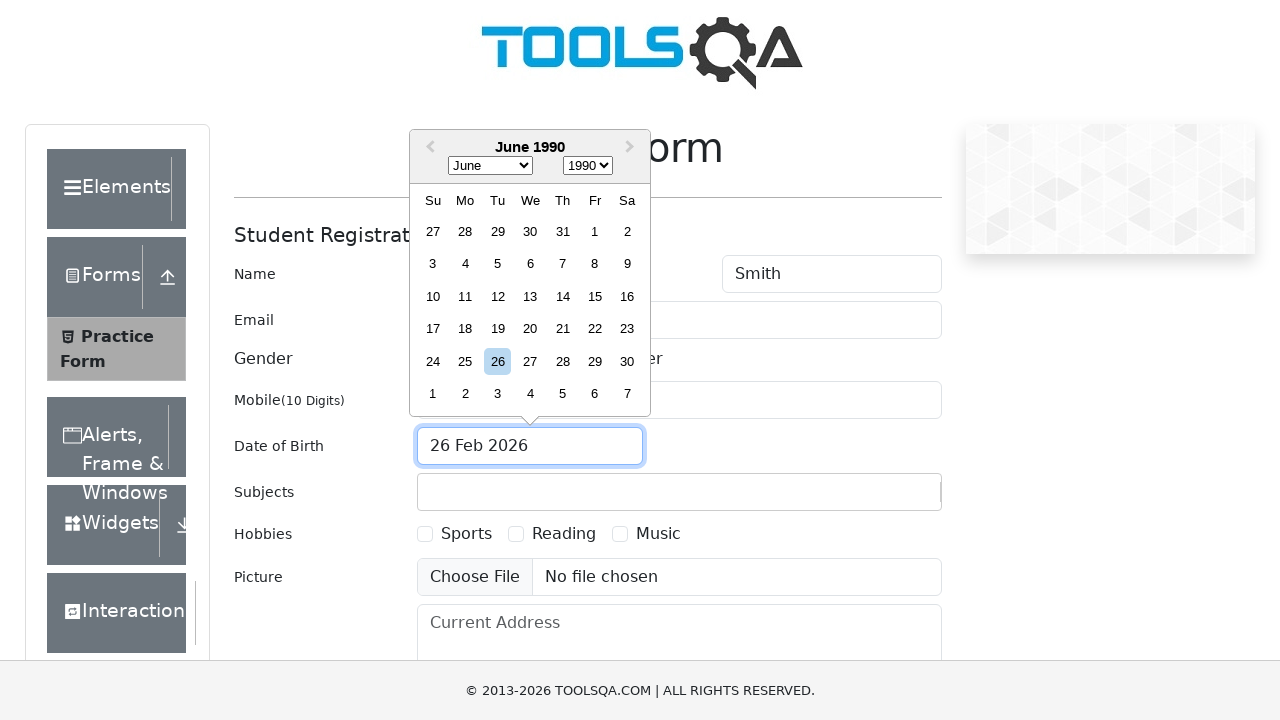

Selected birth day: 15 at (595, 296) on div.react-datepicker__day:has-text('15')
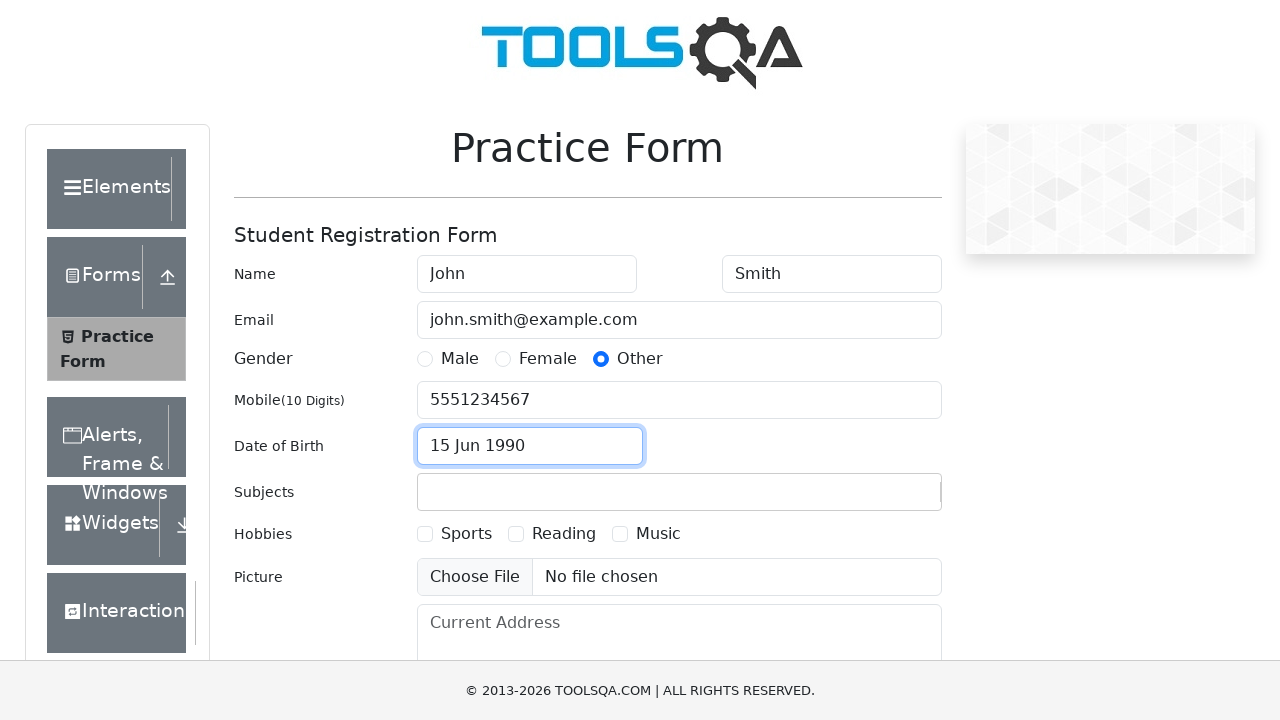

Clicked subjects container at (679, 492) on #subjectsContainer
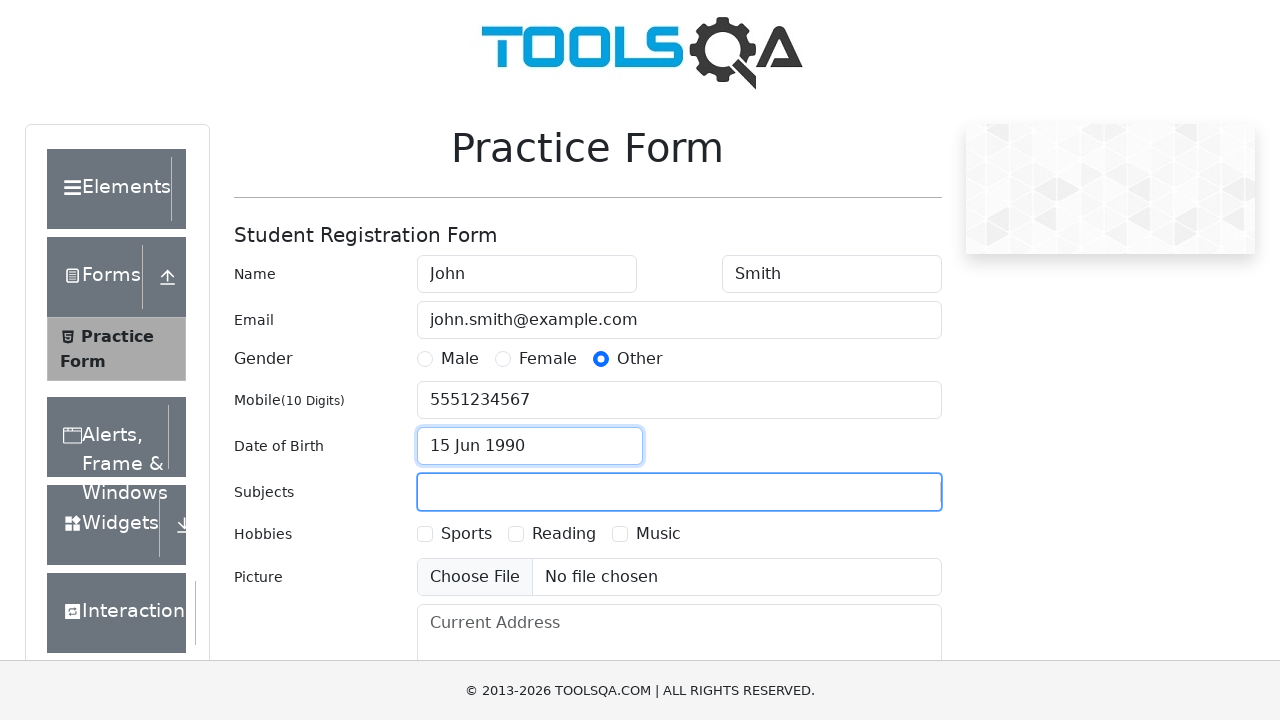

Filled subjects input with 'Maths' on #subjectsInput
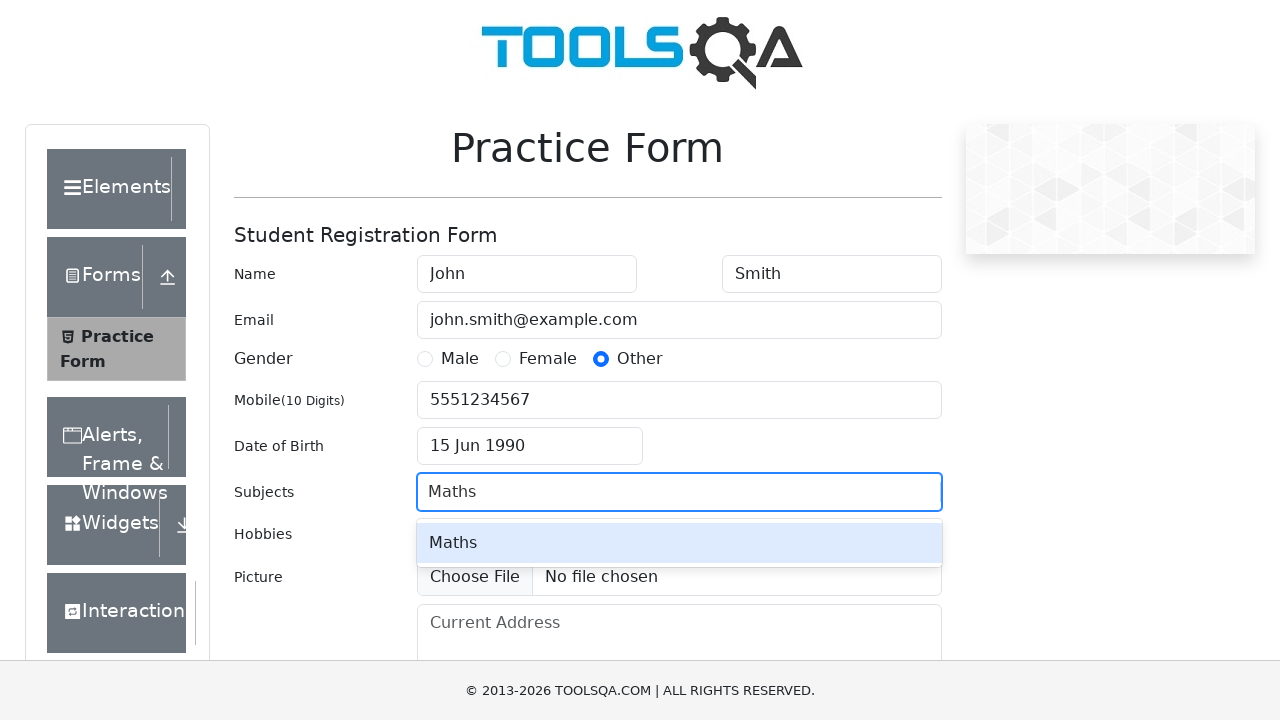

Pressed Enter to add subject 'Maths' on #subjectsInput
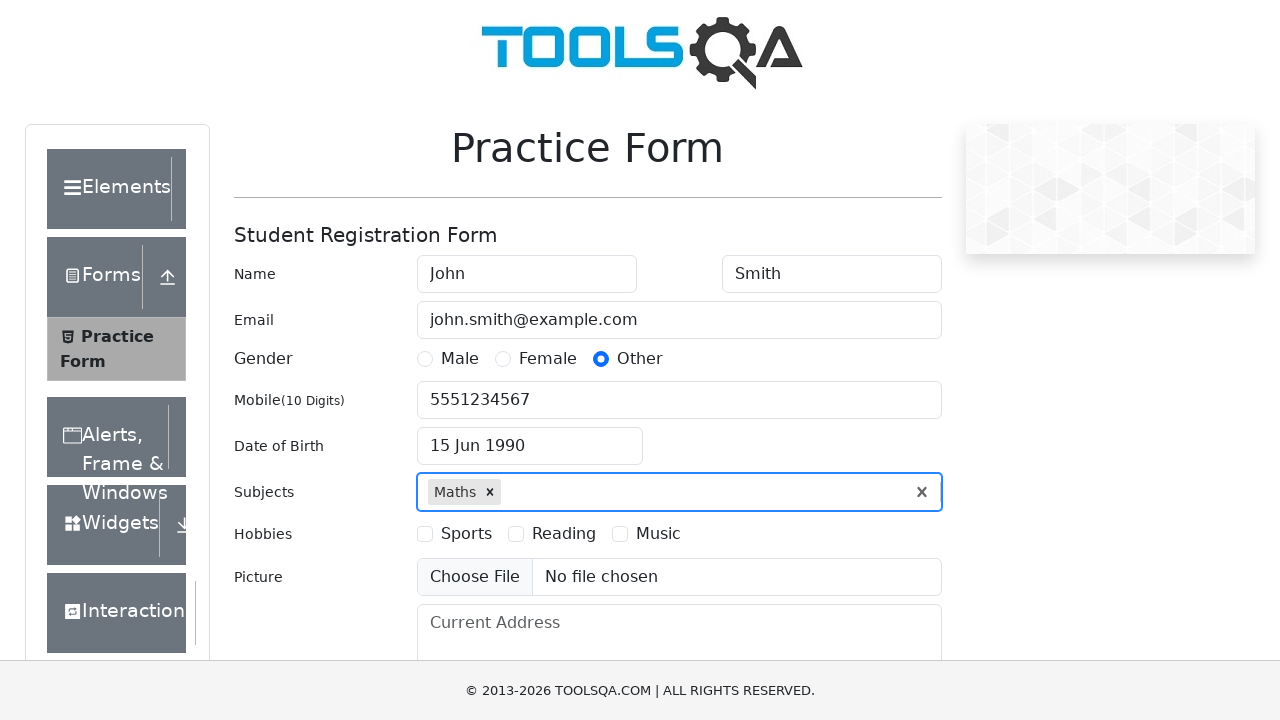

Filled subjects input with 'Physics' on #subjectsInput
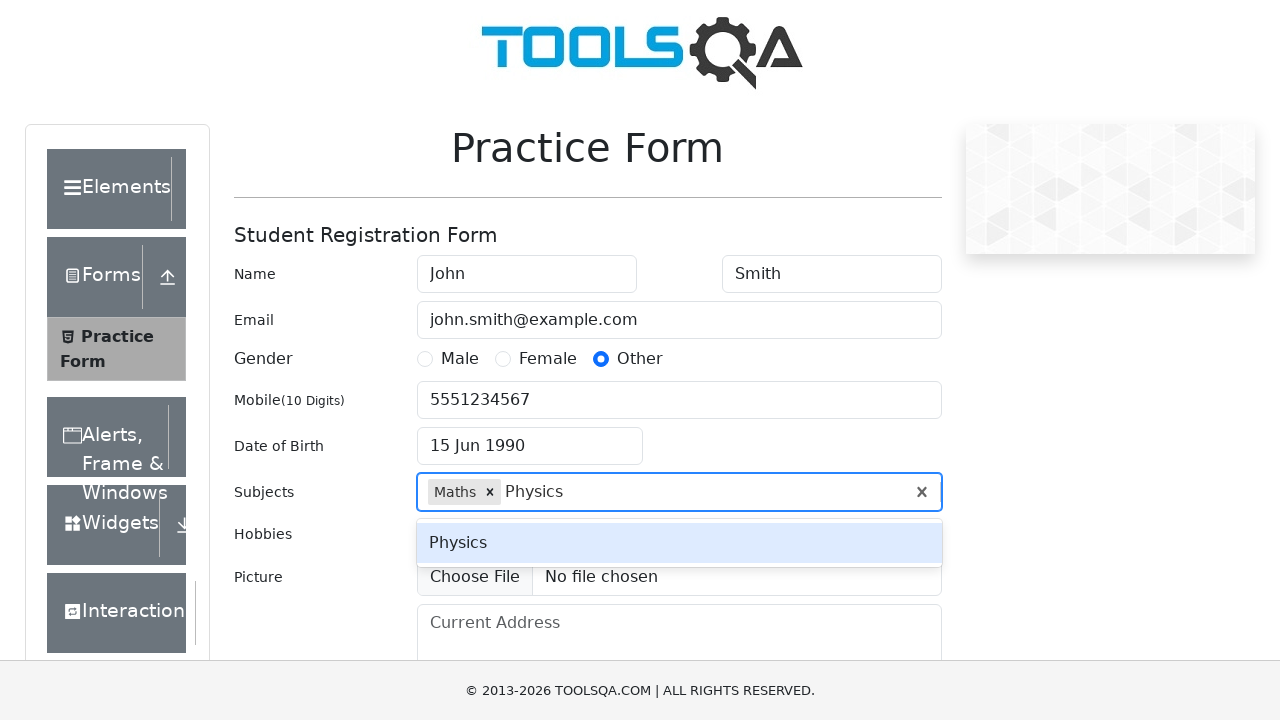

Pressed Enter to add subject 'Physics' on #subjectsInput
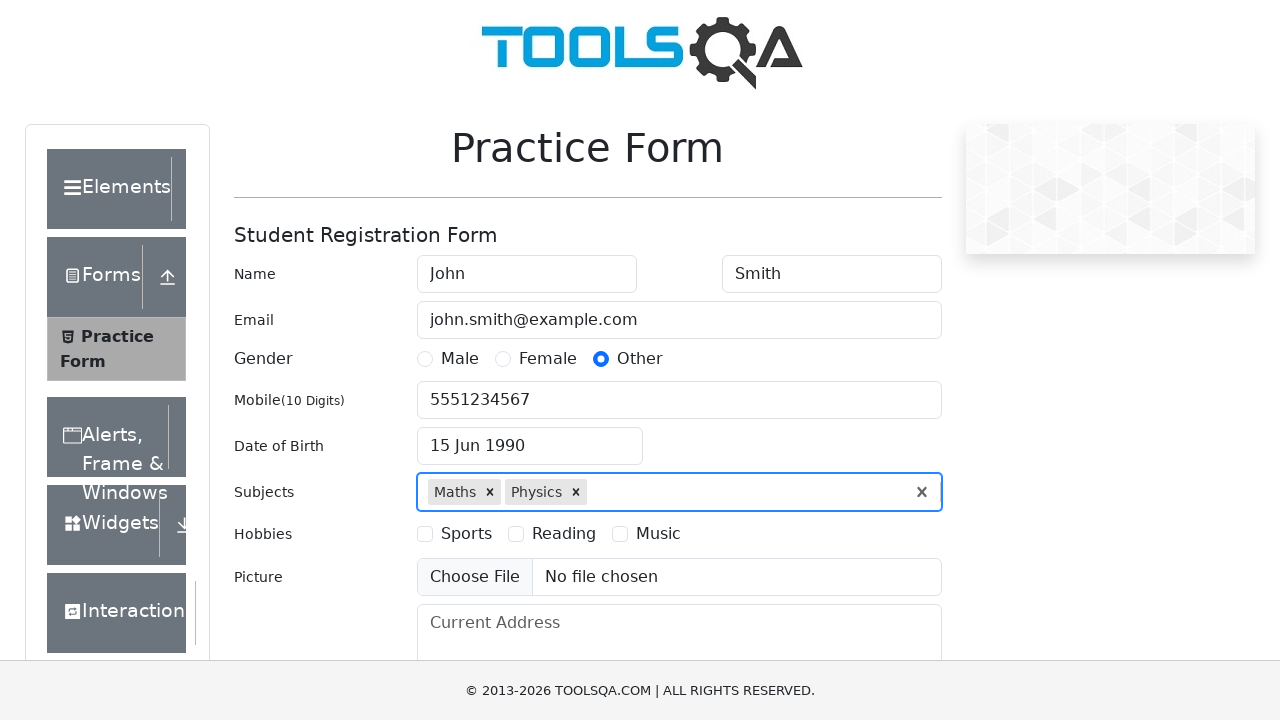

Filled subjects input with 'Chemistry' on #subjectsInput
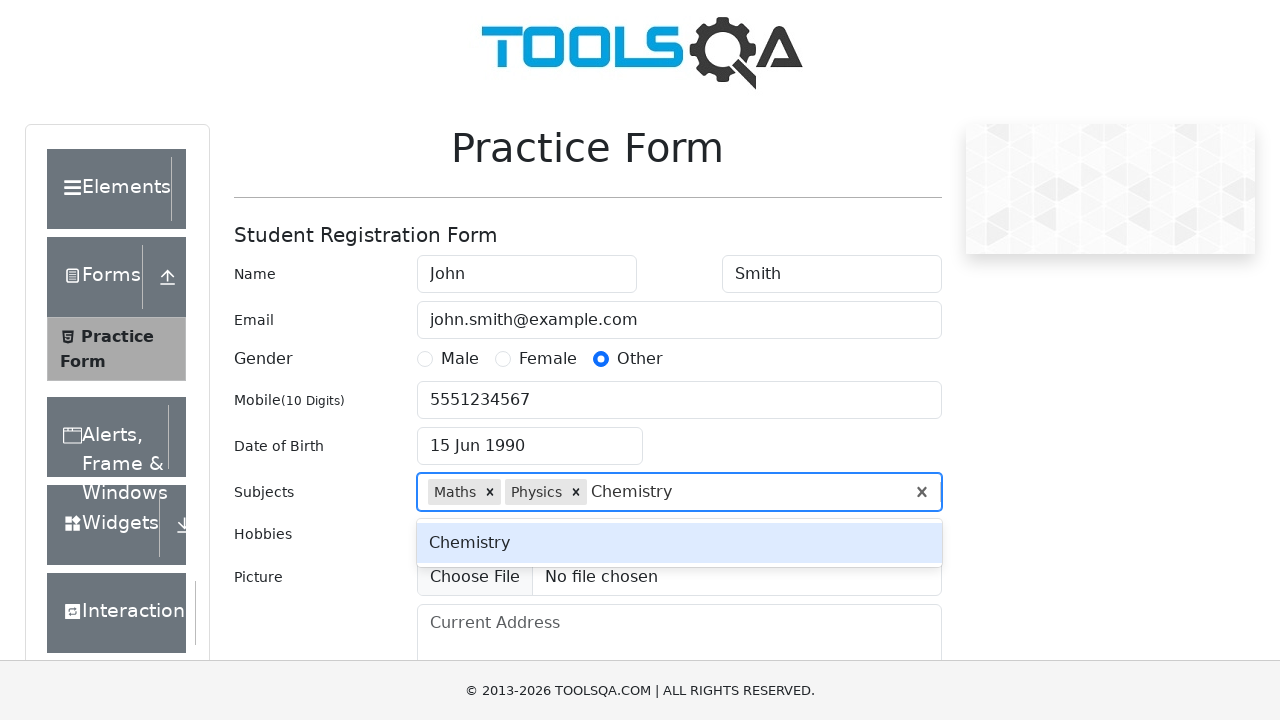

Pressed Enter to add subject 'Chemistry' on #subjectsInput
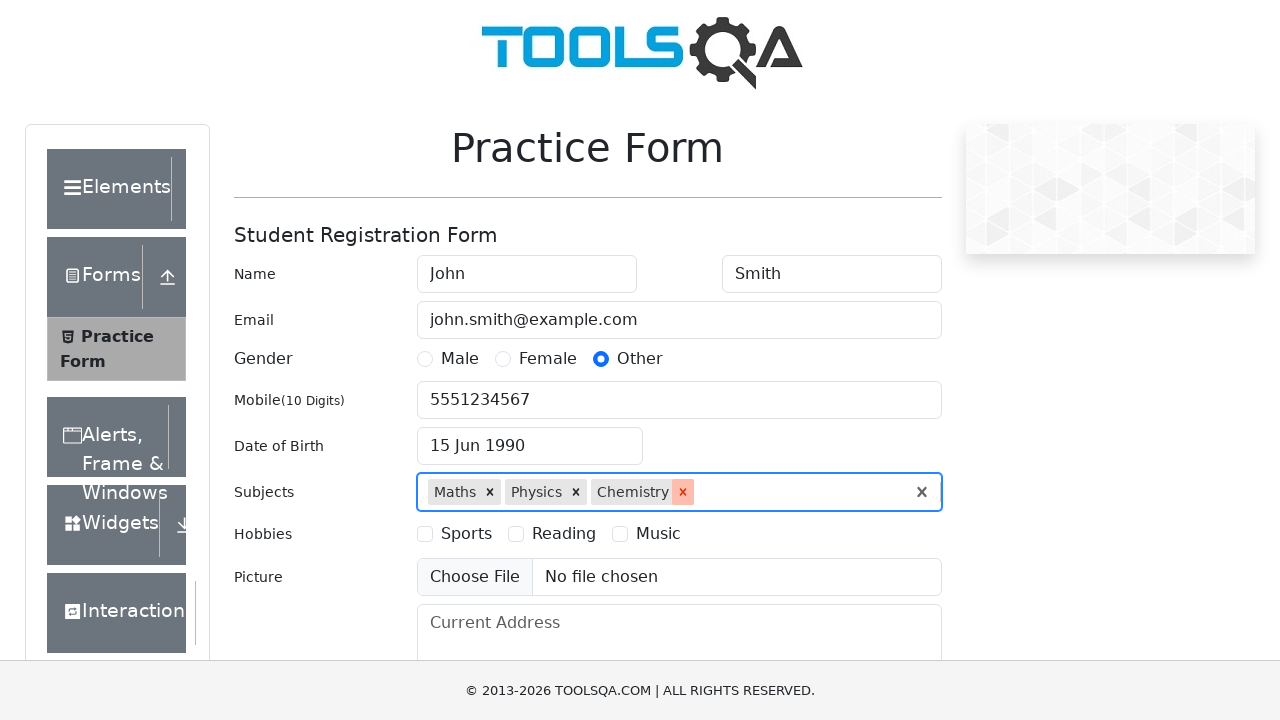

Selected hobby: Sports at (466, 534) on label[for='hobbies-checkbox-1']
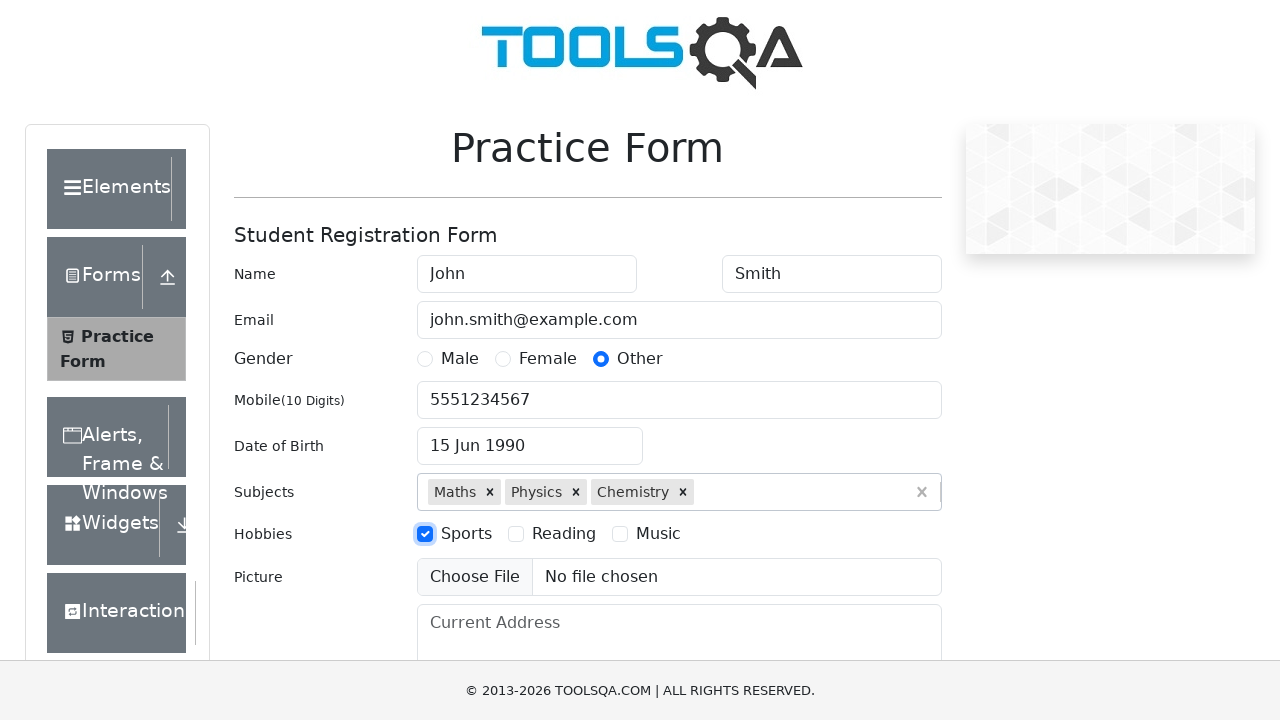

Selected hobby: Reading at (564, 534) on label[for='hobbies-checkbox-2']
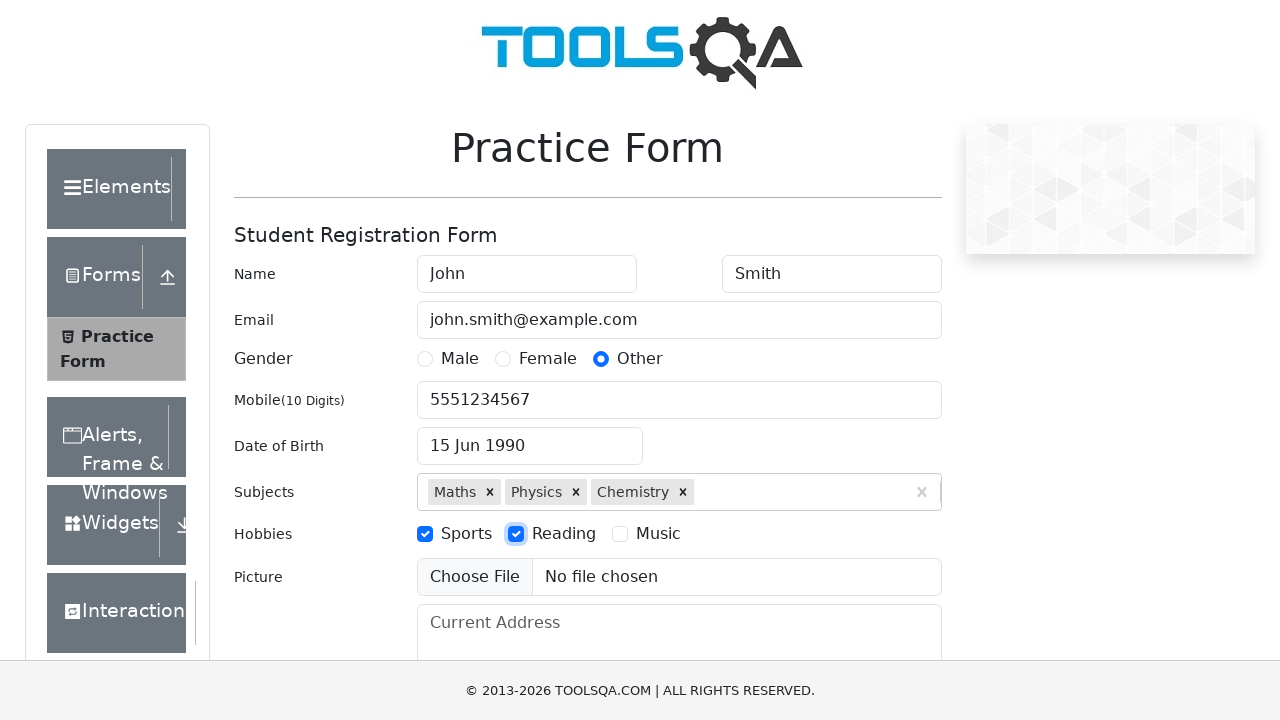

Filled current address with '123 Main Street, Apt 4B' on #currentAddress
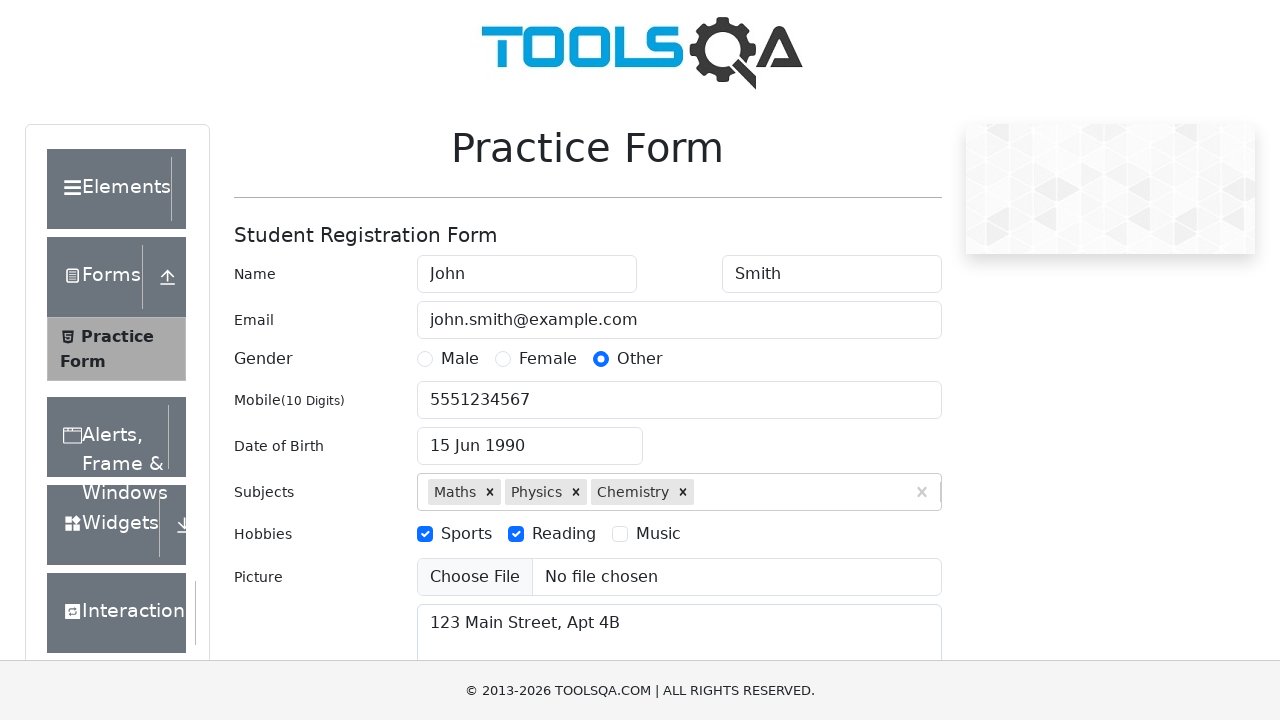

Clicked state selection dropdown at (527, 437) on #state
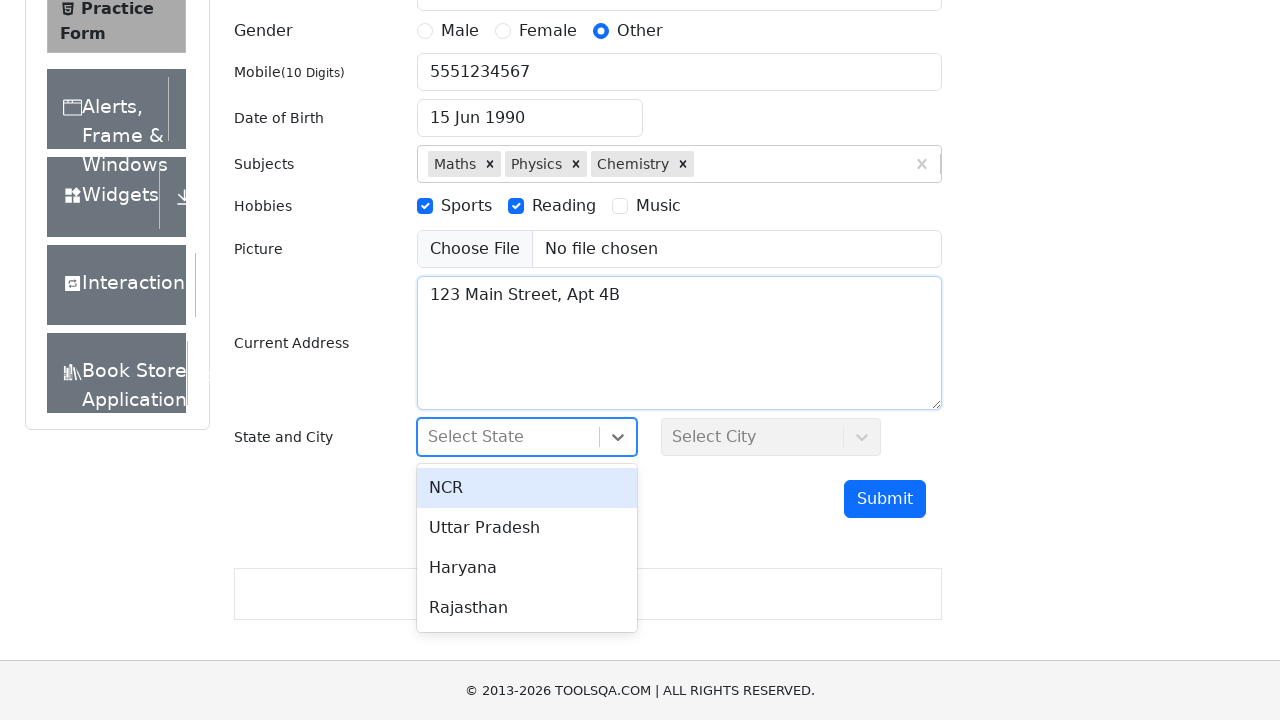

Filled state input with 'NCR' on #react-select-3-input
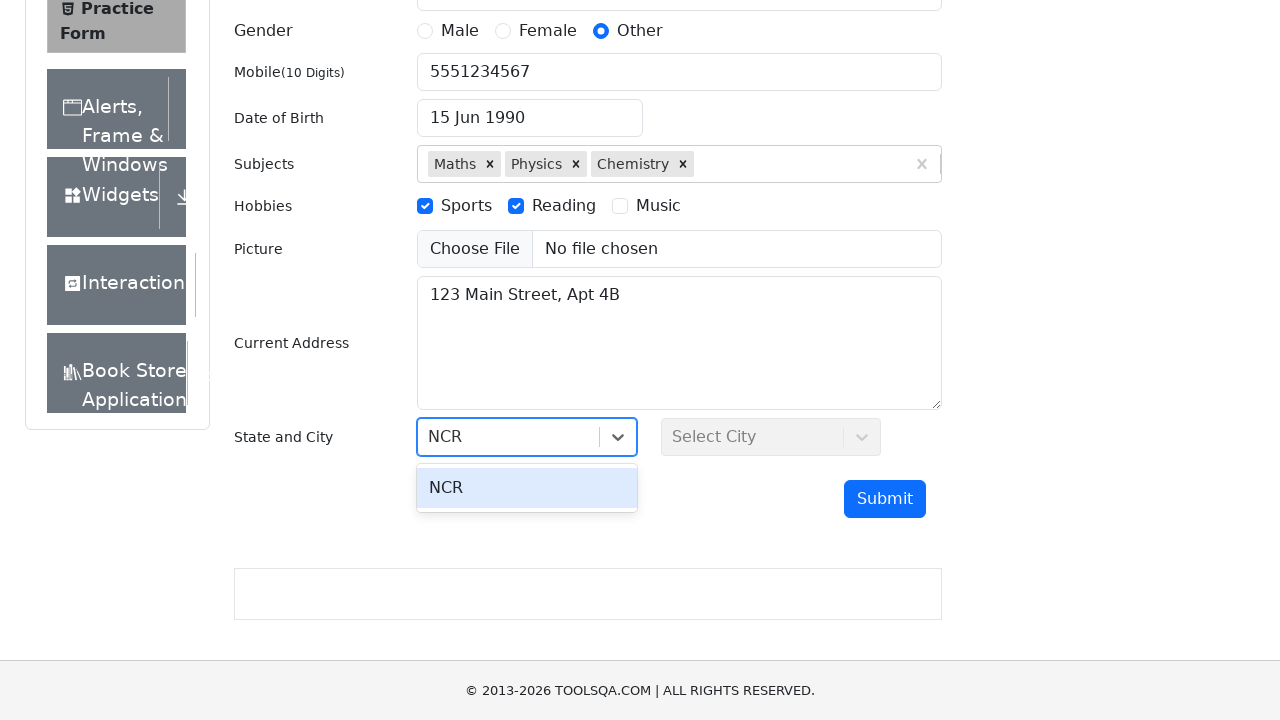

Pressed Enter to confirm state selection 'NCR' on #react-select-3-input
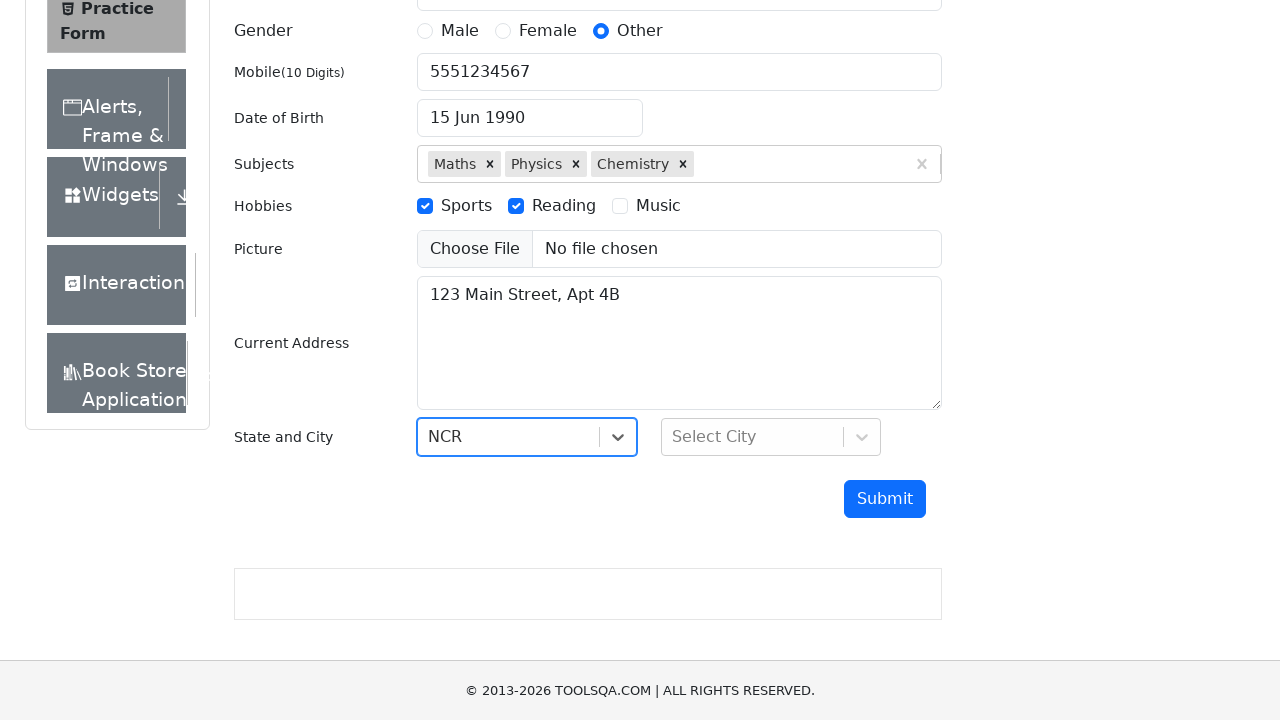

Clicked city selection dropdown at (771, 437) on #city
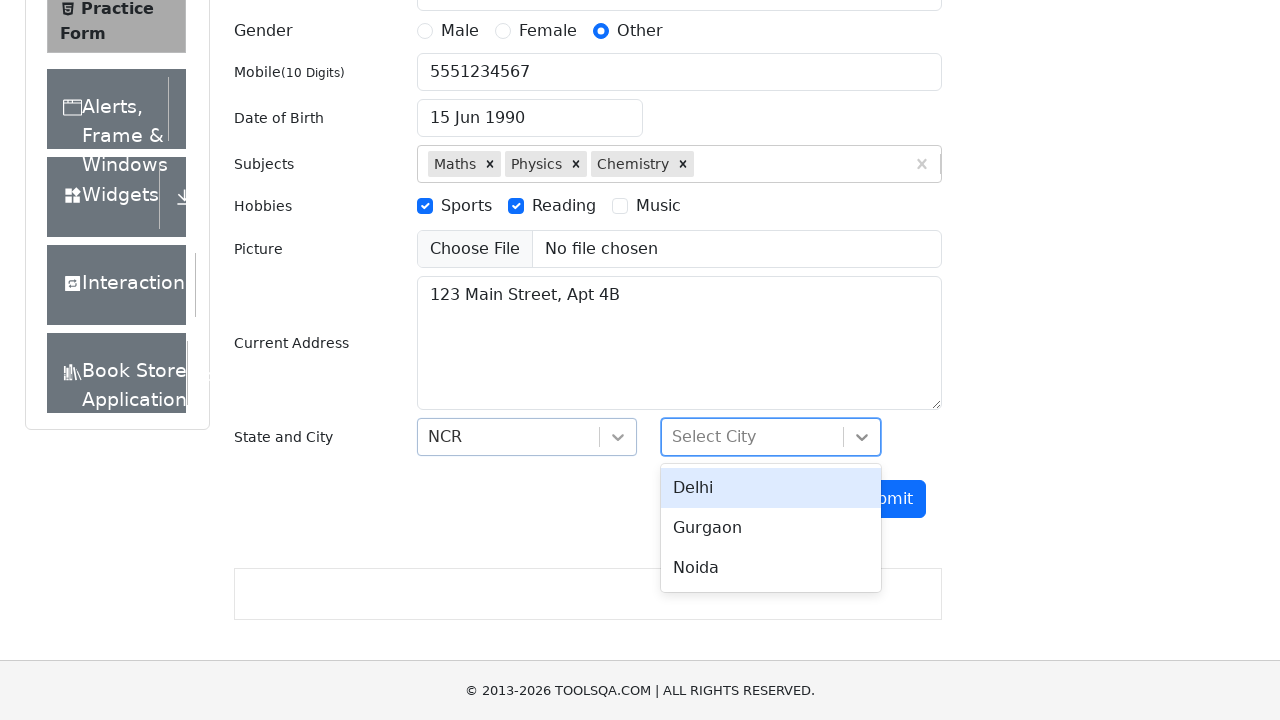

Filled city input with 'Delhi' on #react-select-4-input
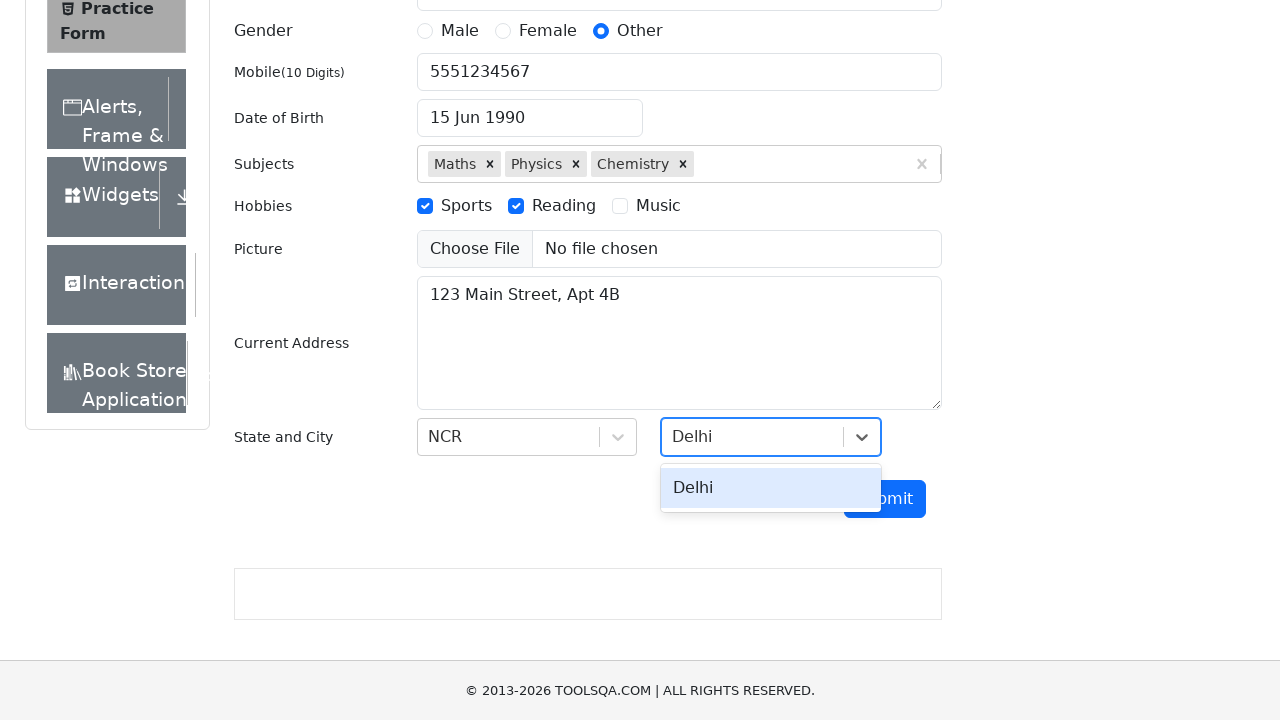

Pressed Enter to confirm city selection 'Delhi' on #react-select-4-input
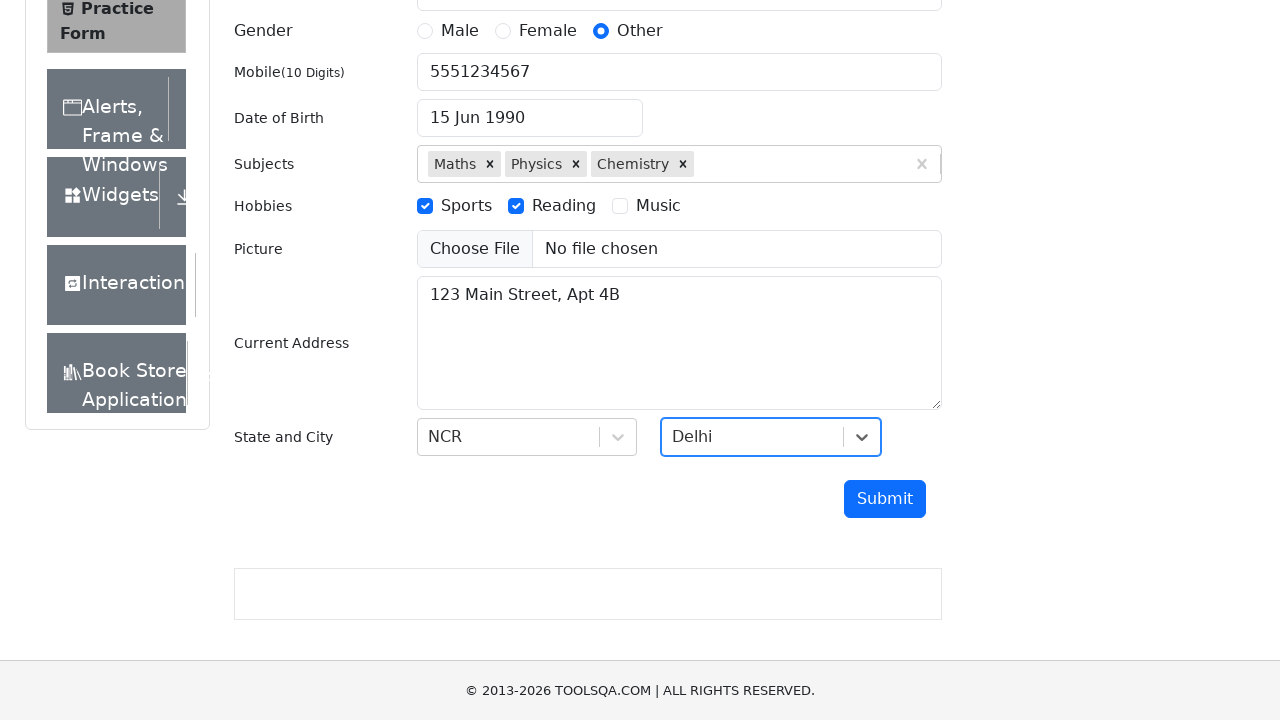

Clicked submit button to submit the form at (885, 499) on #submit
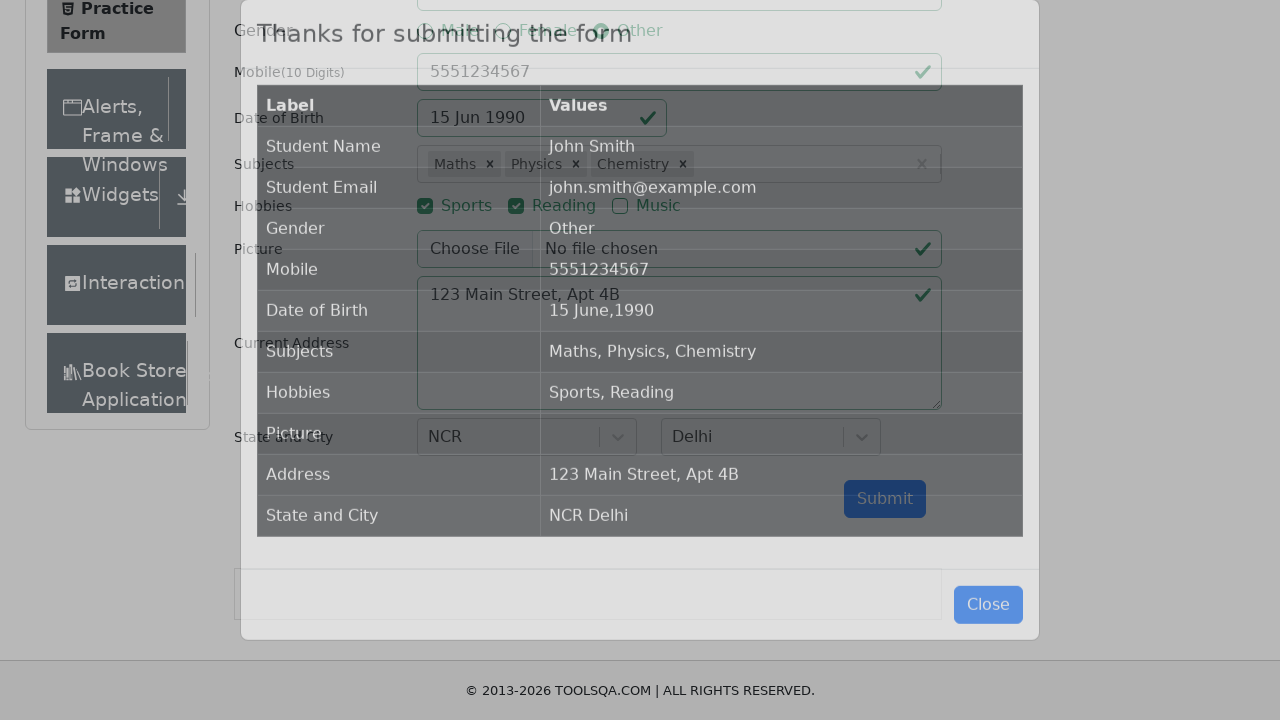

Form submission confirmation modal appeared
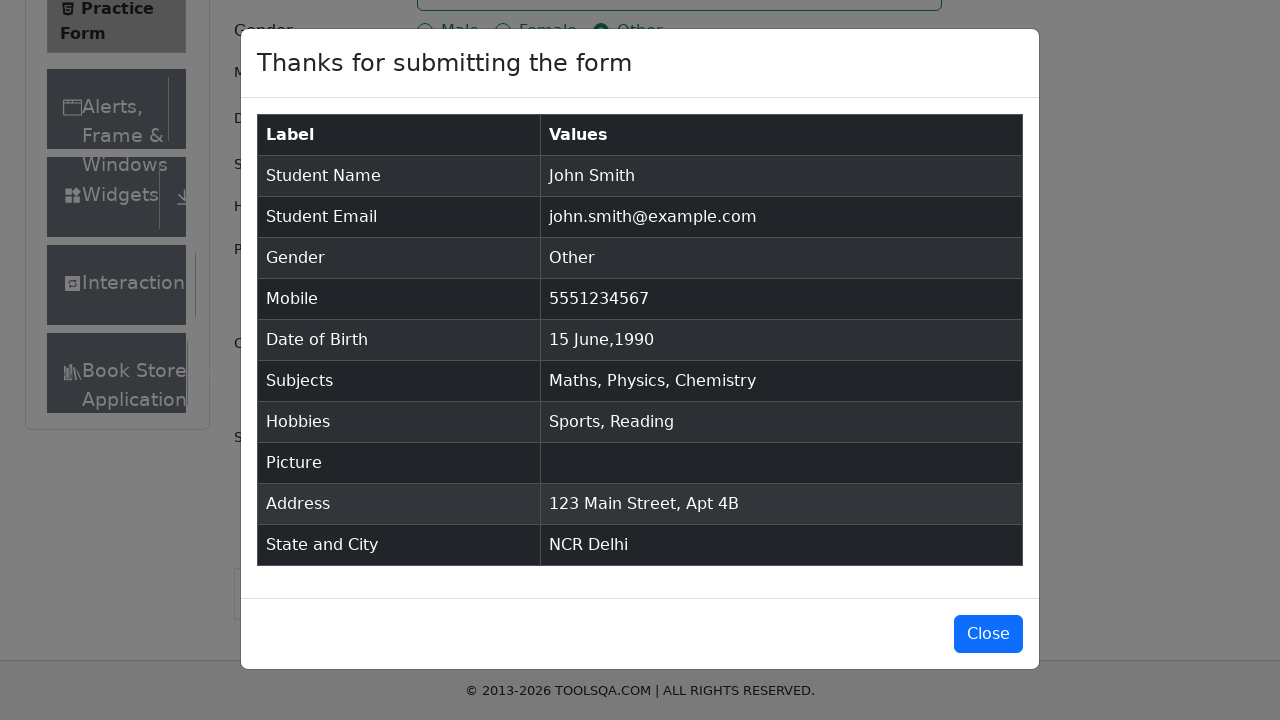

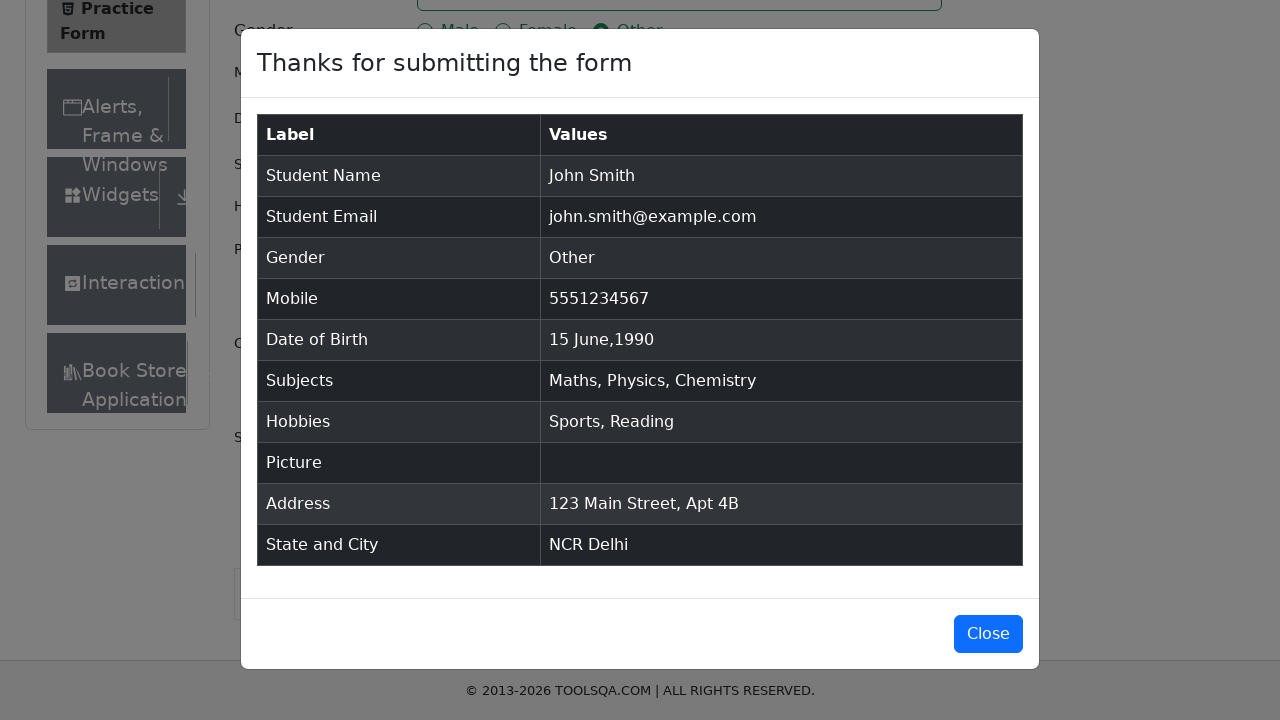